Navigates to a Polish housing rental website and verifies that property listing information is displayed by checking for a strong element containing localization text.

Starting URL: http://www.tbs-wroclaw.com.pl/mieszkania-na-wynajem/

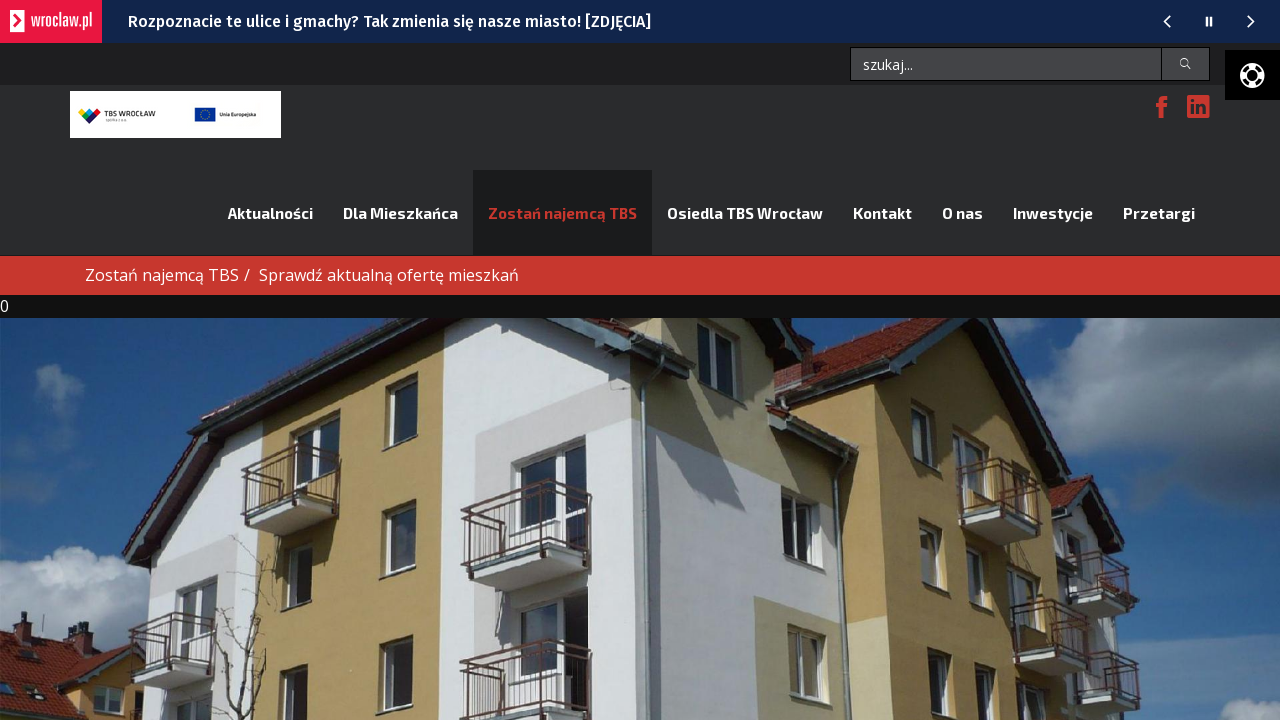

Waited for page to fully load (networkidle state)
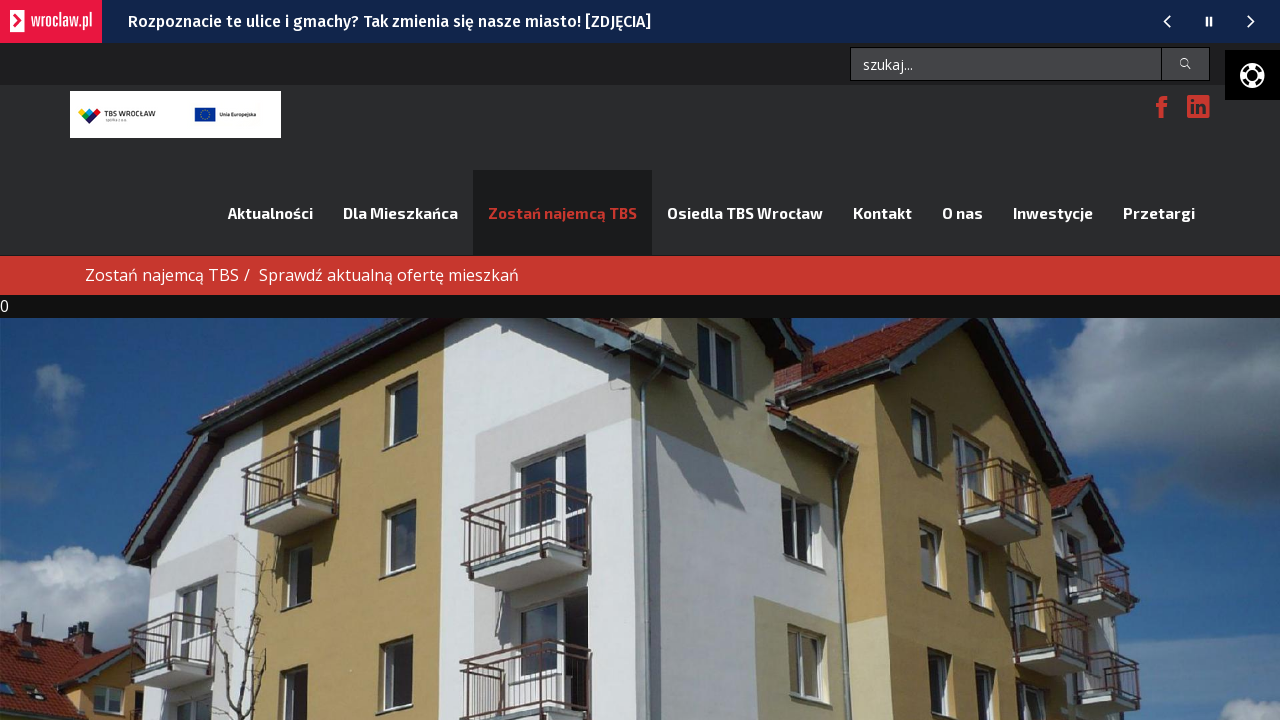

Waited for strong element to be present in DOM
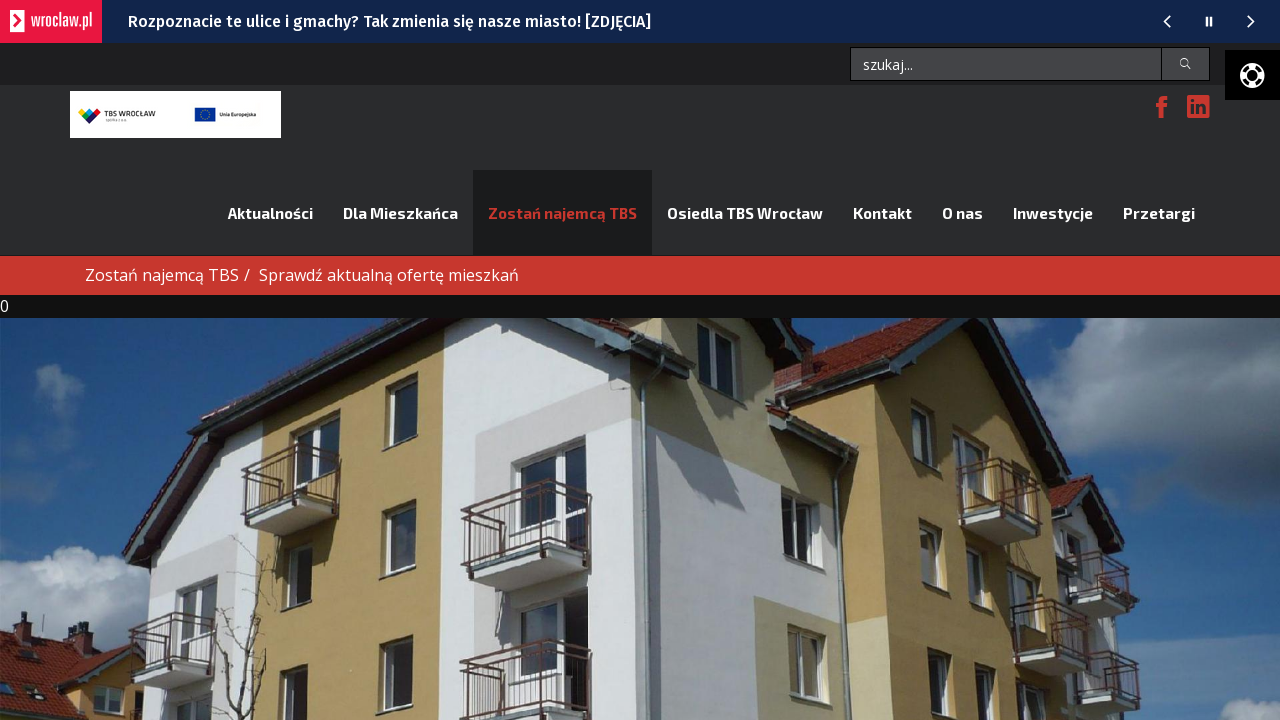

Located first strong element containing property listing information
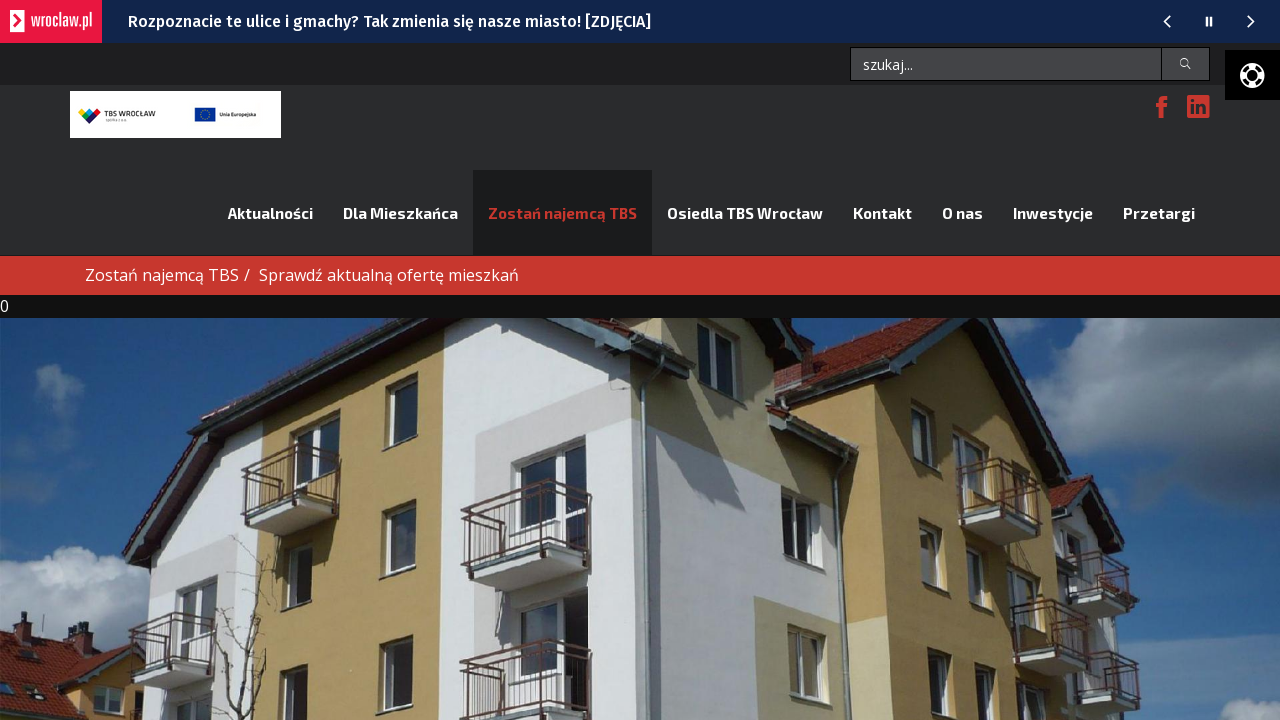

Verified strong element is visible - property listing information confirmed
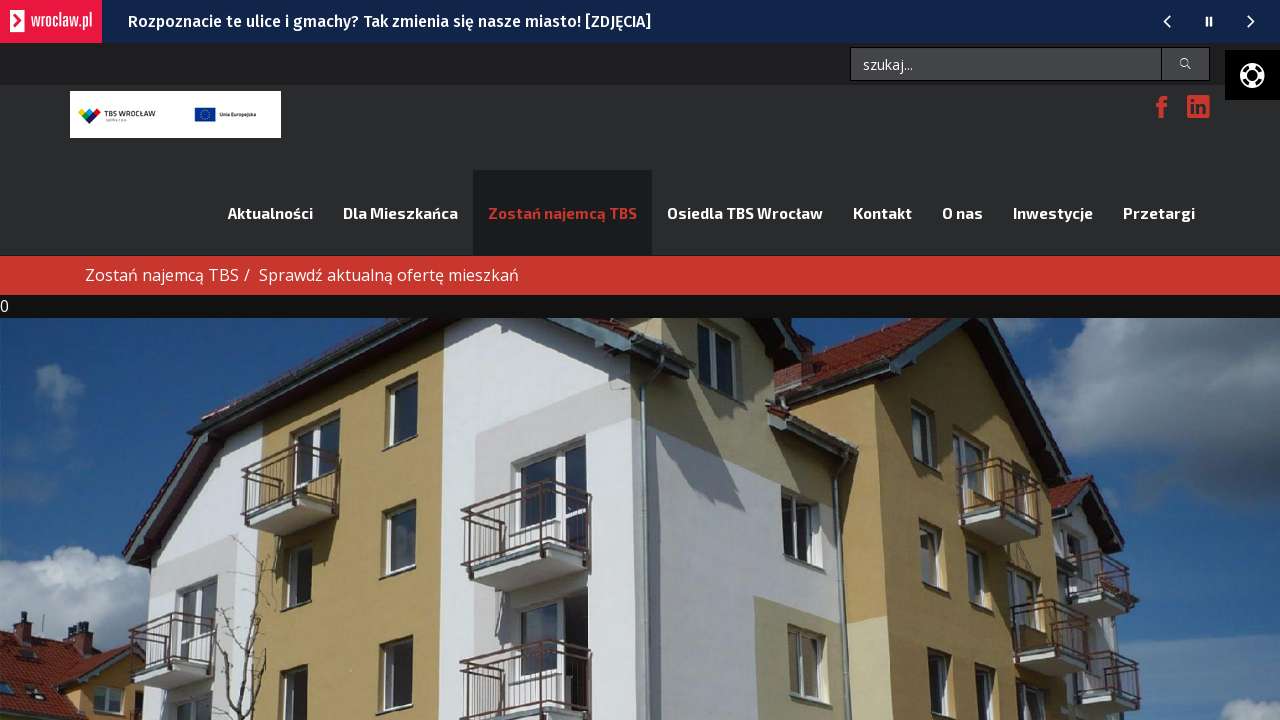

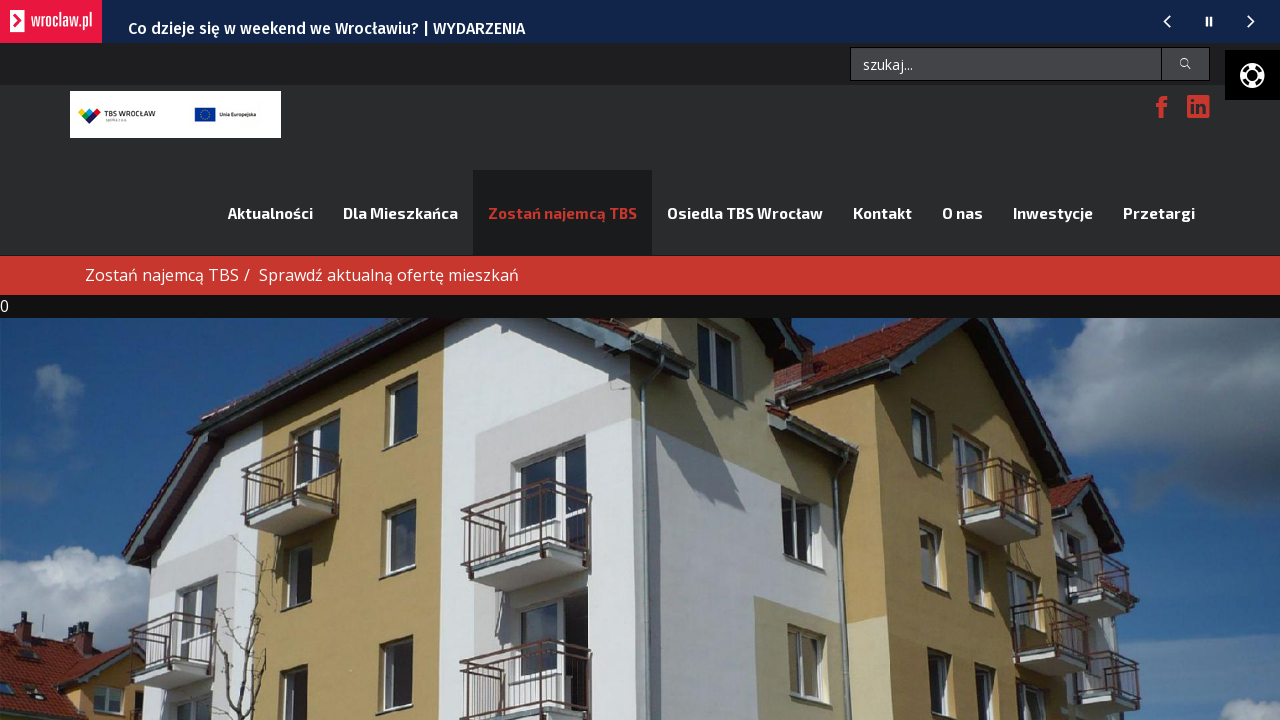